Tests dynamic loading functionality by clicking the Start button and verifying that "Hello World!" text appears after loading

Starting URL: https://the-internet.herokuapp.com/dynamic_loading/1

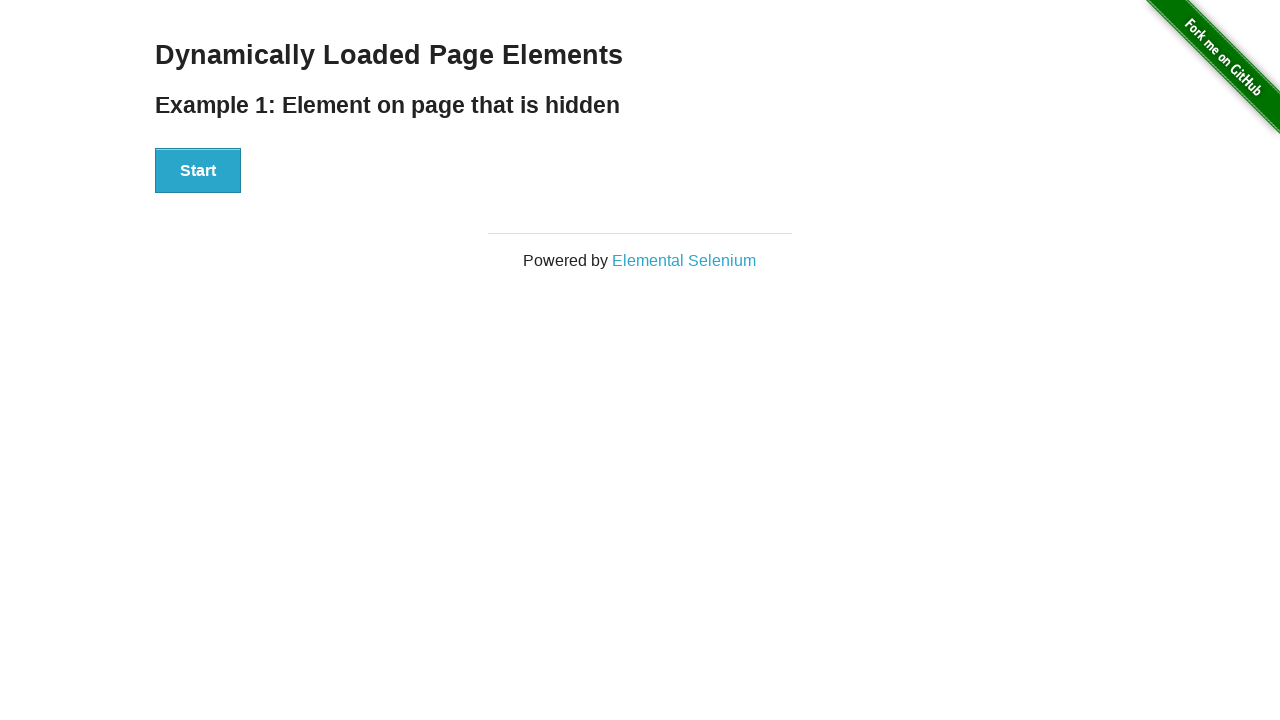

Clicked the Start button to trigger dynamic loading at (198, 171) on xpath=//div[@id='start']/button
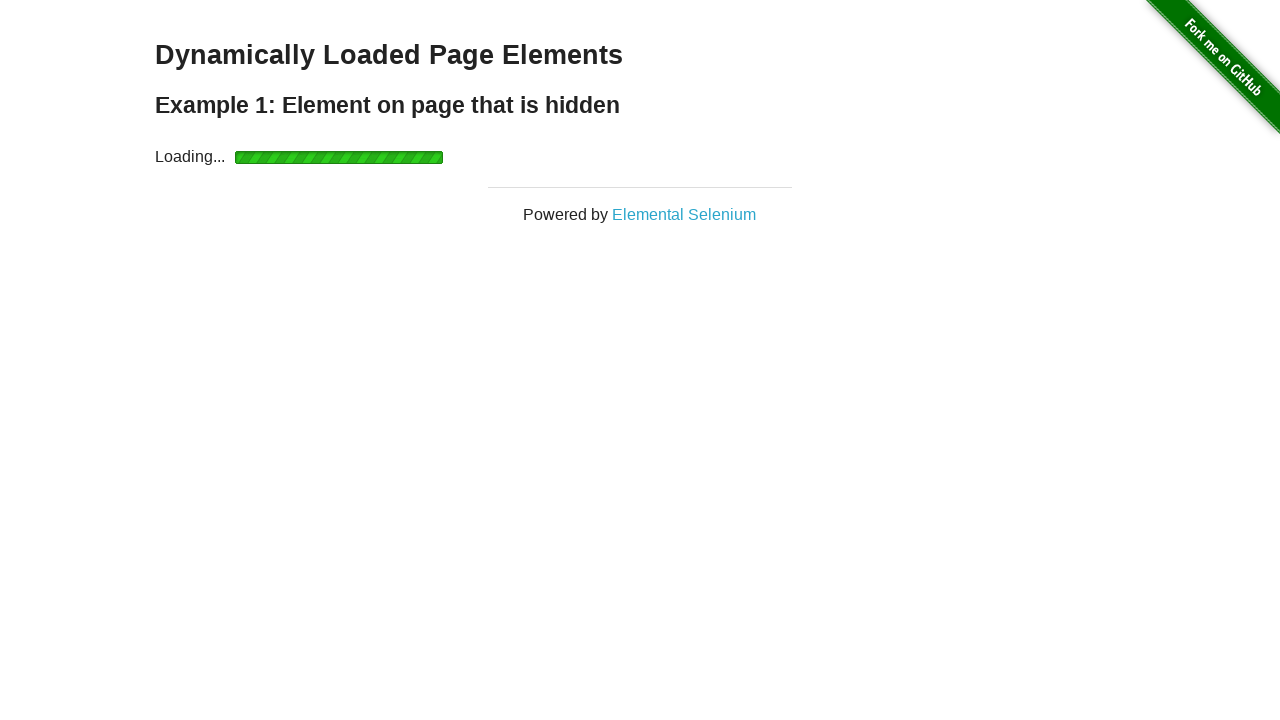

Waited for 'Hello World!' text to become visible after dynamic loading
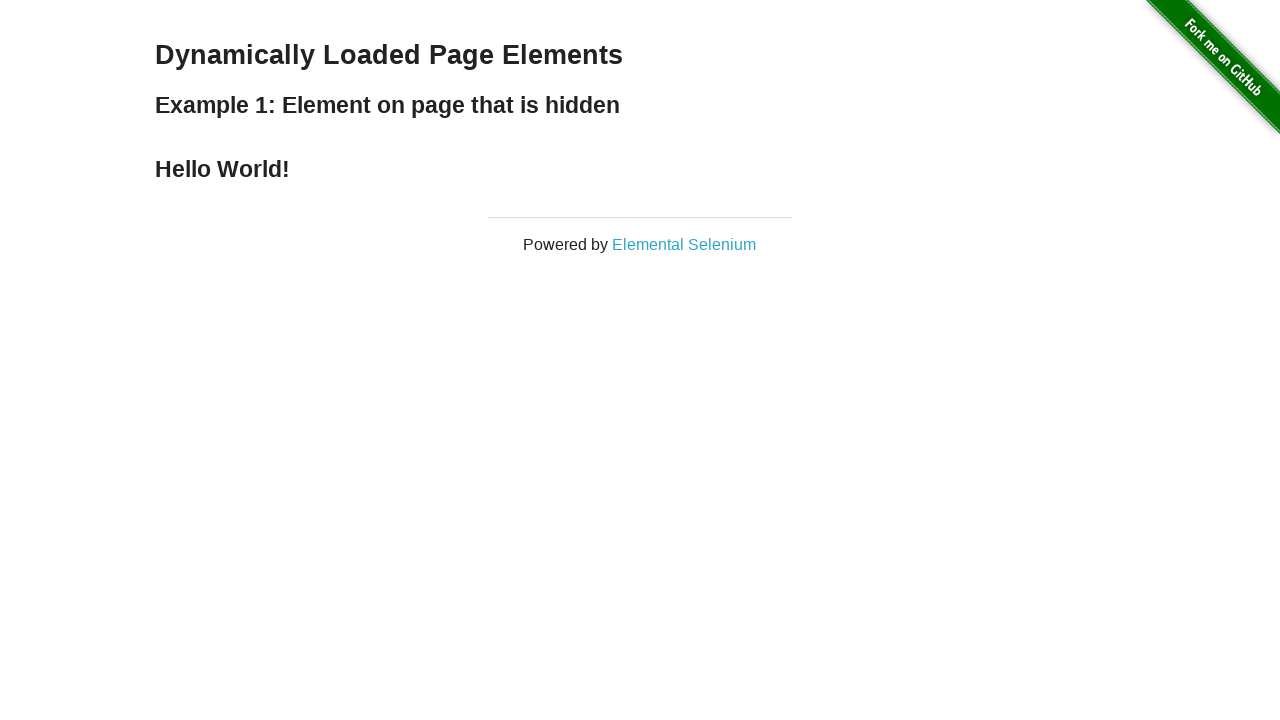

Located the 'Hello World!' element
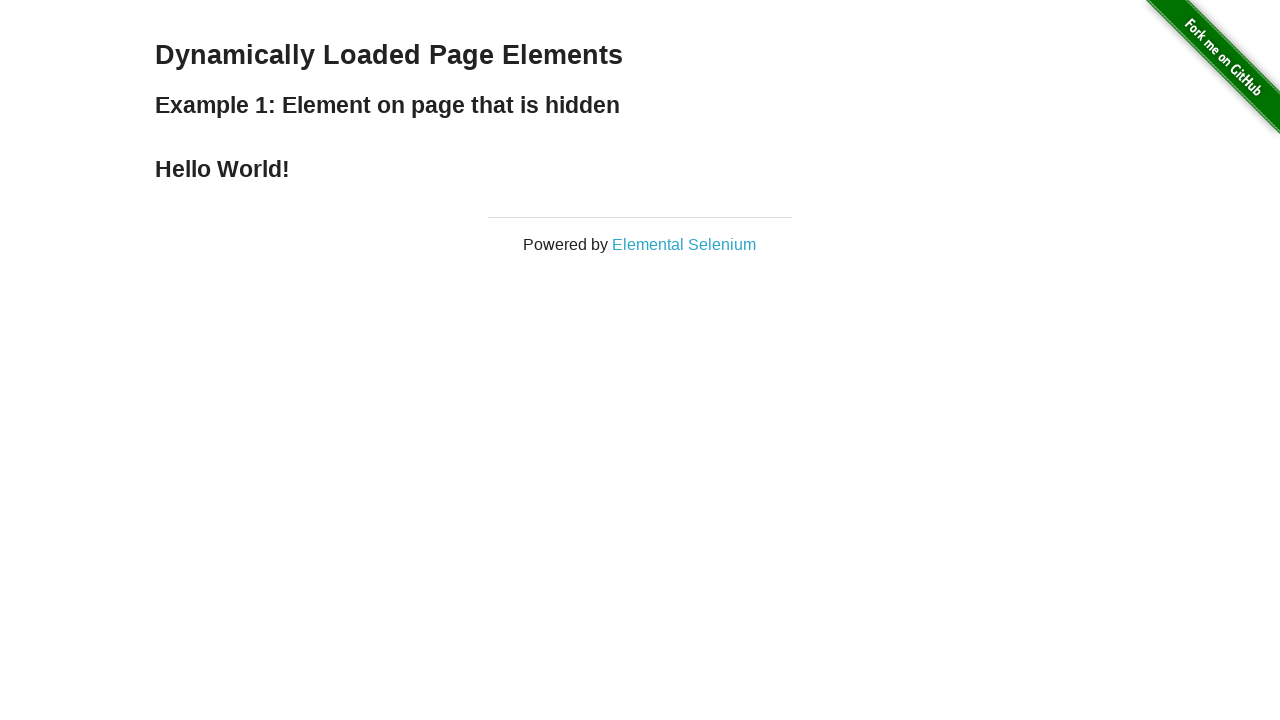

Verified that 'Hello World!' element is visible
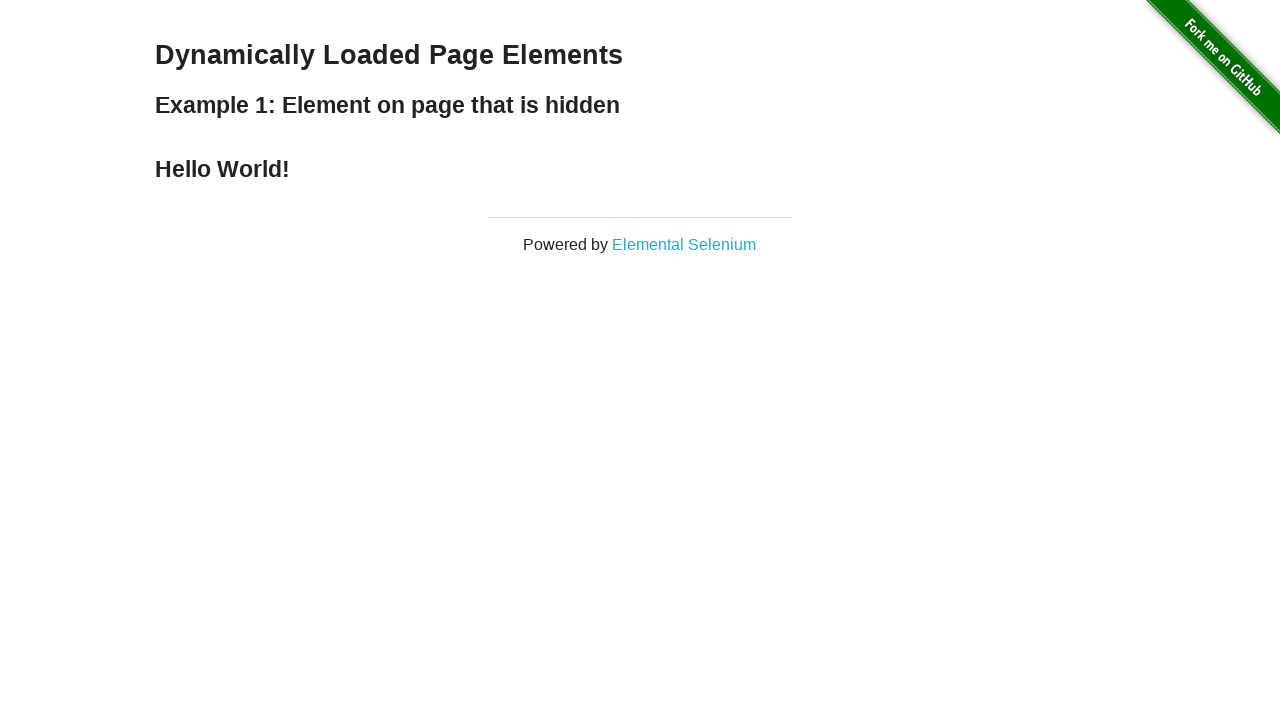

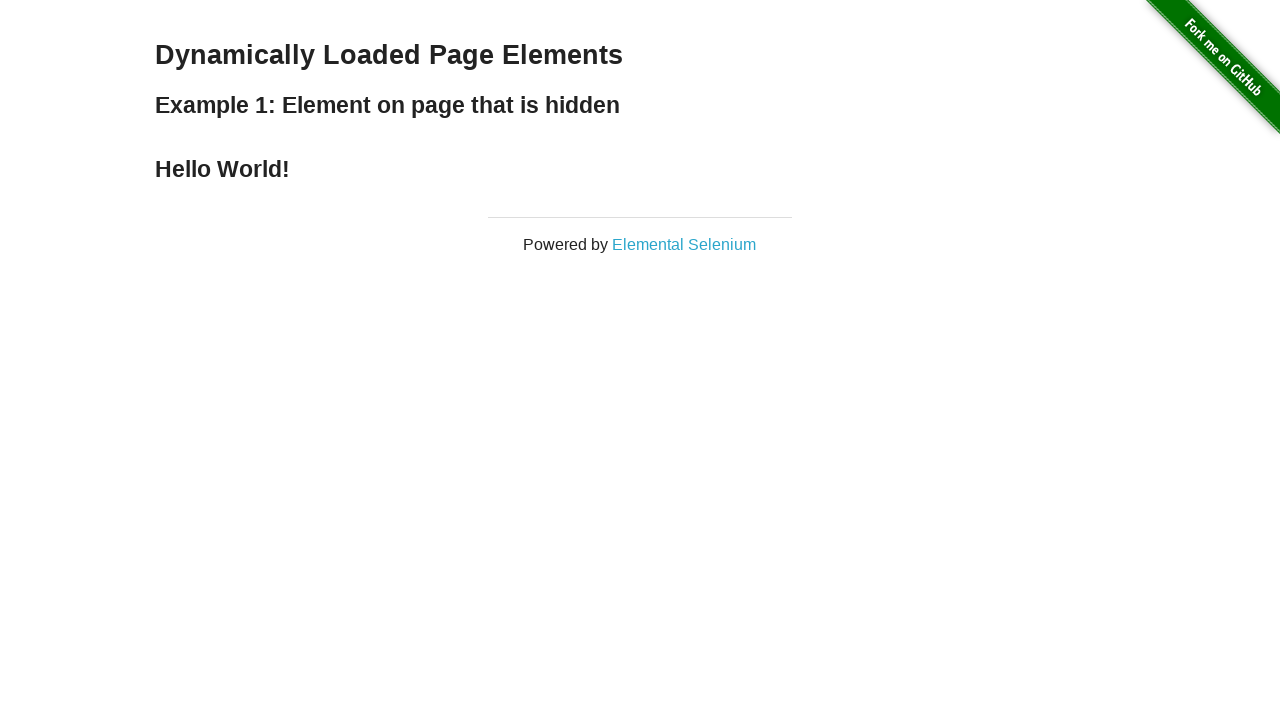